Tests the Add/Remove Elements functionality by clicking the Add Element button, verifying the Delete button appears, clicking it to remove the element, and verifying the page heading is still visible.

Starting URL: https://the-internet.herokuapp.com/add_remove_elements/

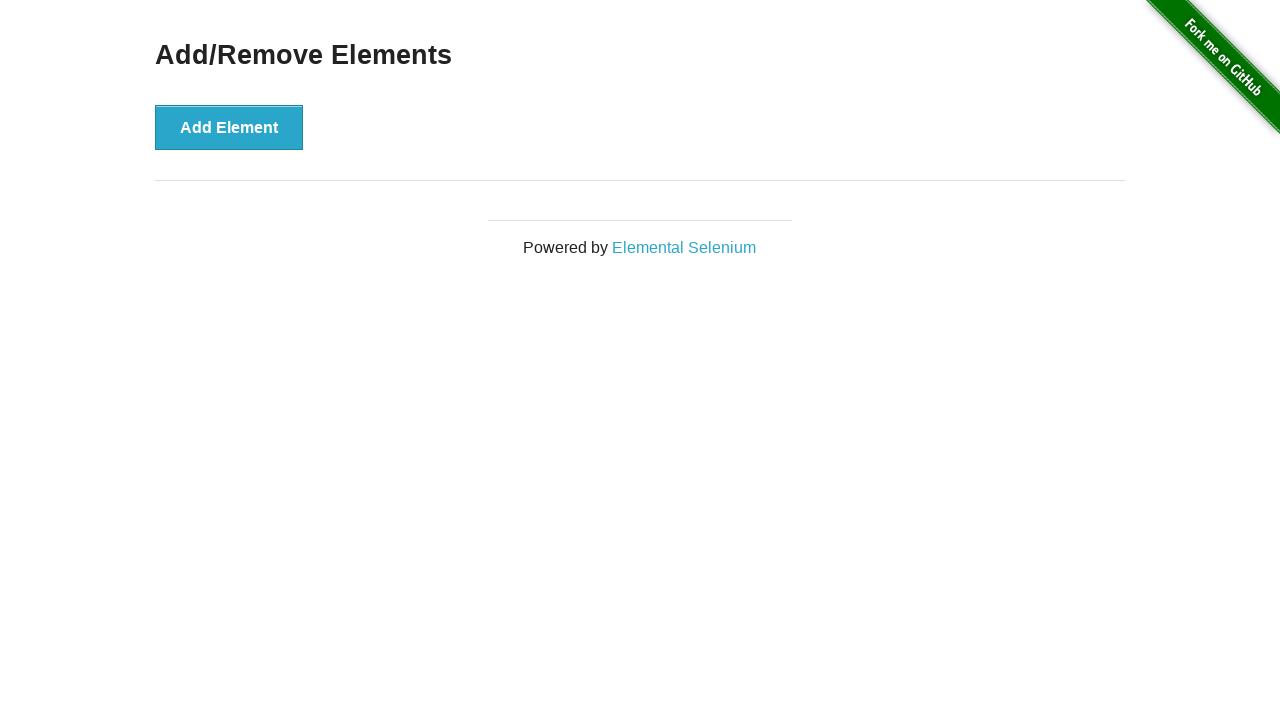

Clicked the Add Element button at (229, 127) on xpath=//*[@onclick='addElement()']
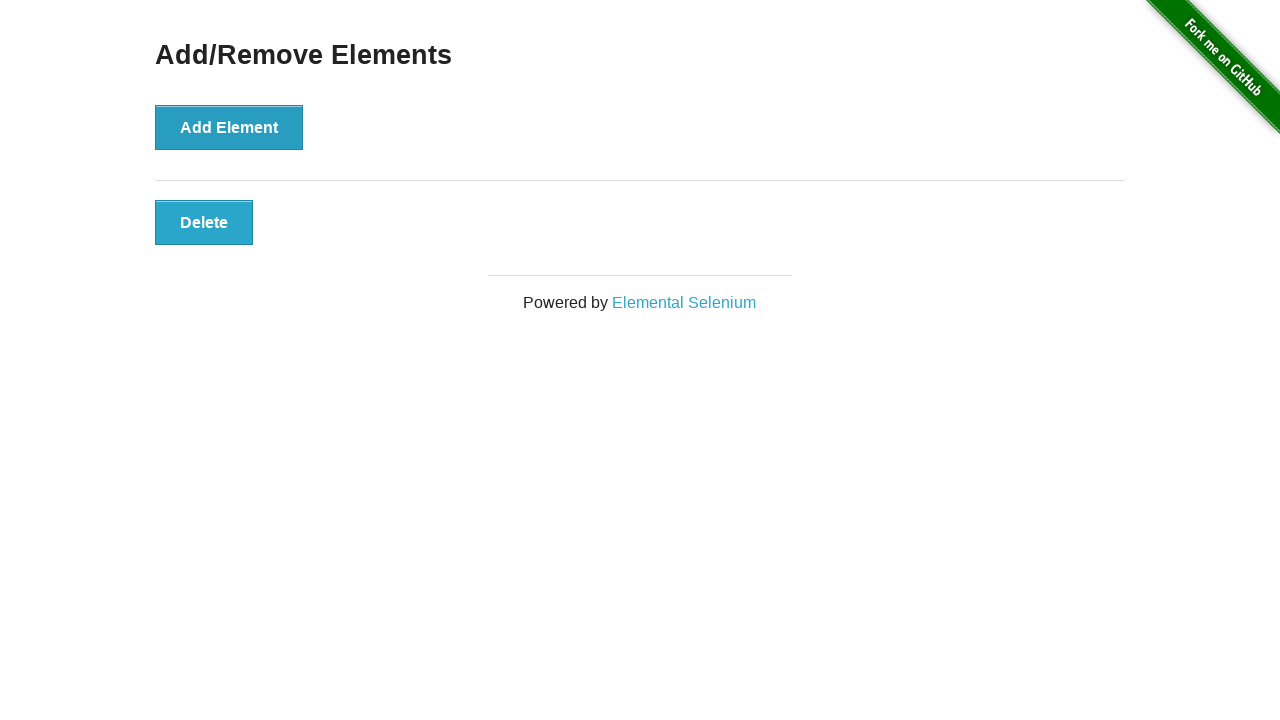

Delete button appeared and is visible
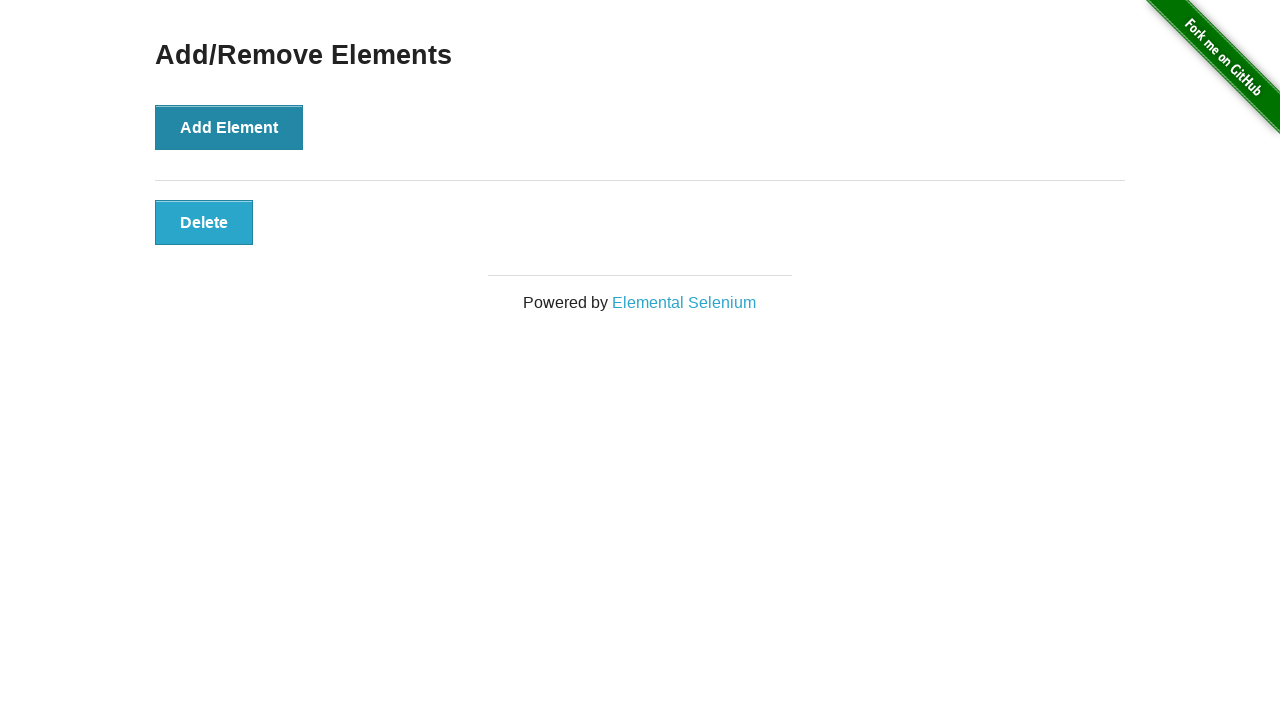

Clicked the Delete button to remove the element at (204, 222) on .added-manually
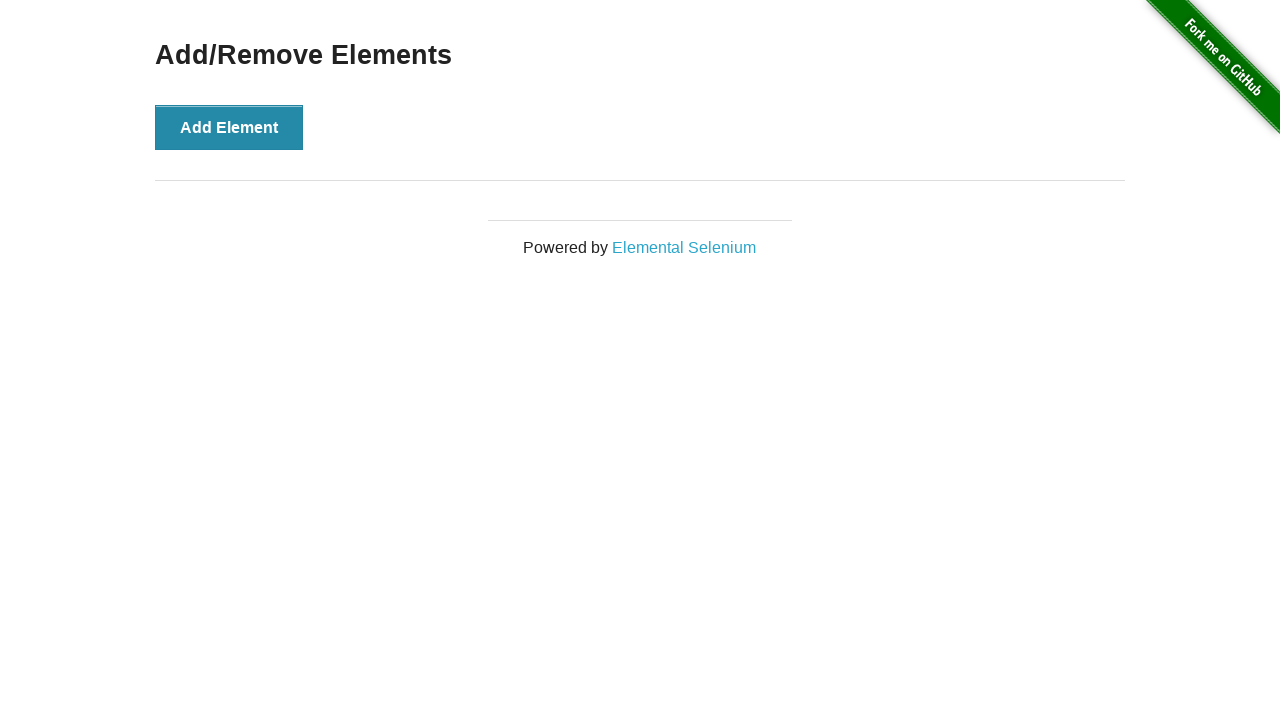

Verified the Add/Remove Elements heading is still visible
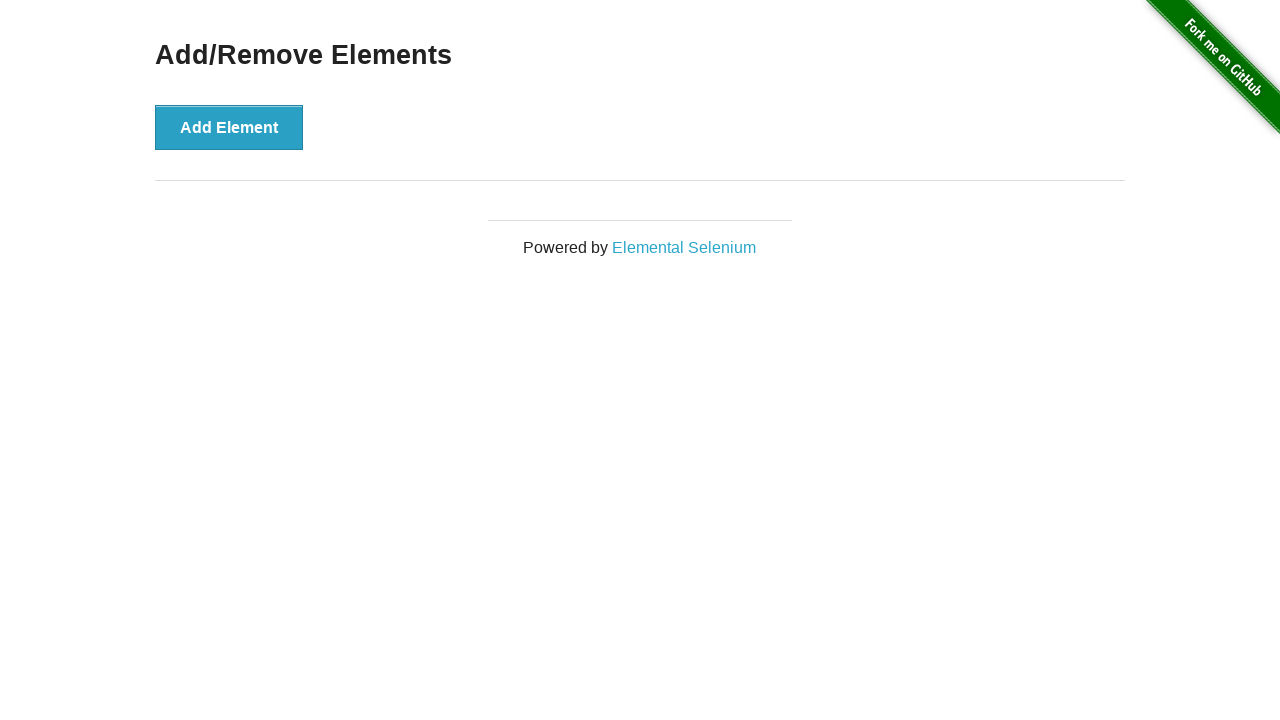

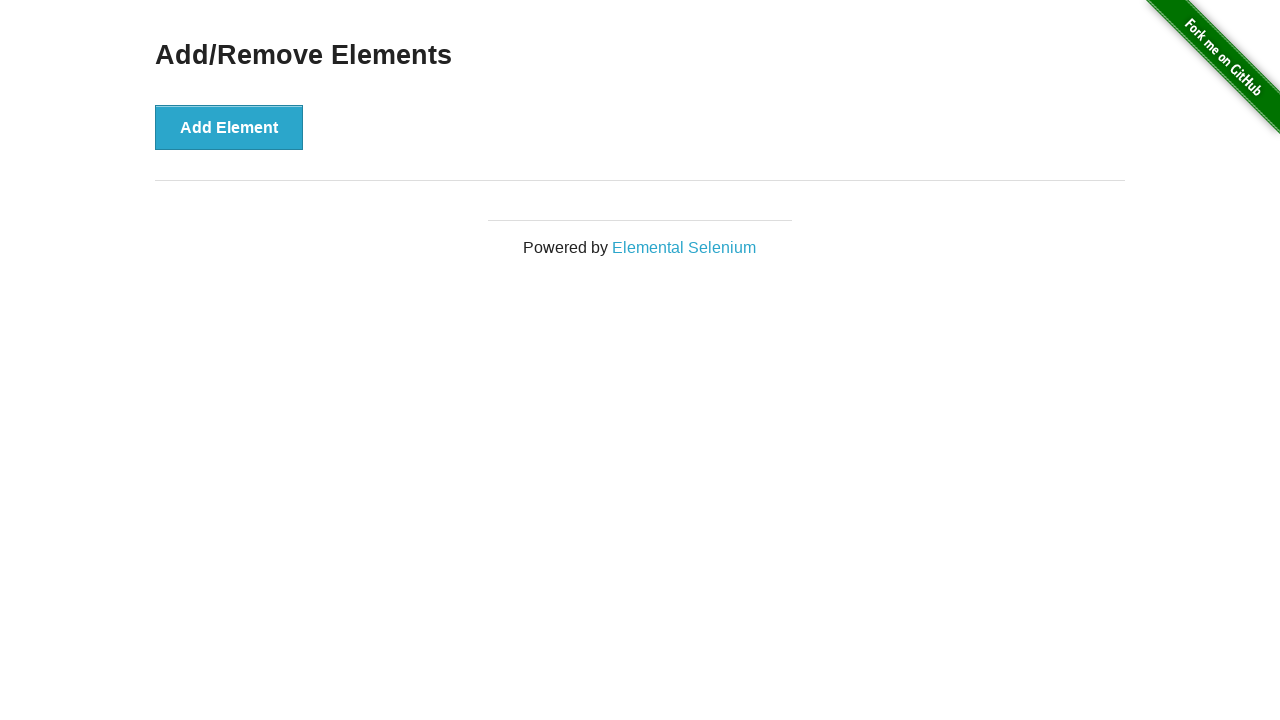